Tests JavaScript confirm dialog handling by clicking a button that triggers a confirm box, then accepting the dialog

Starting URL: https://echoecho.com/javascript4.htm

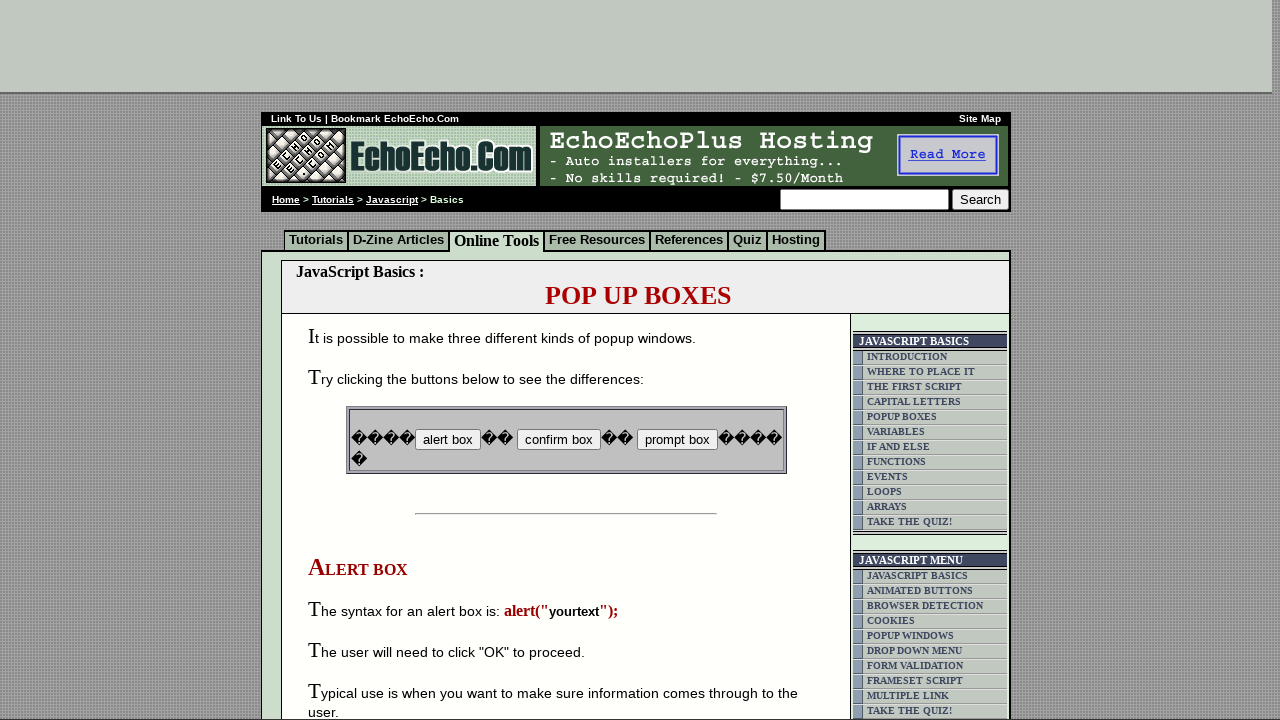

Set up dialog handler to accept confirm dialogs
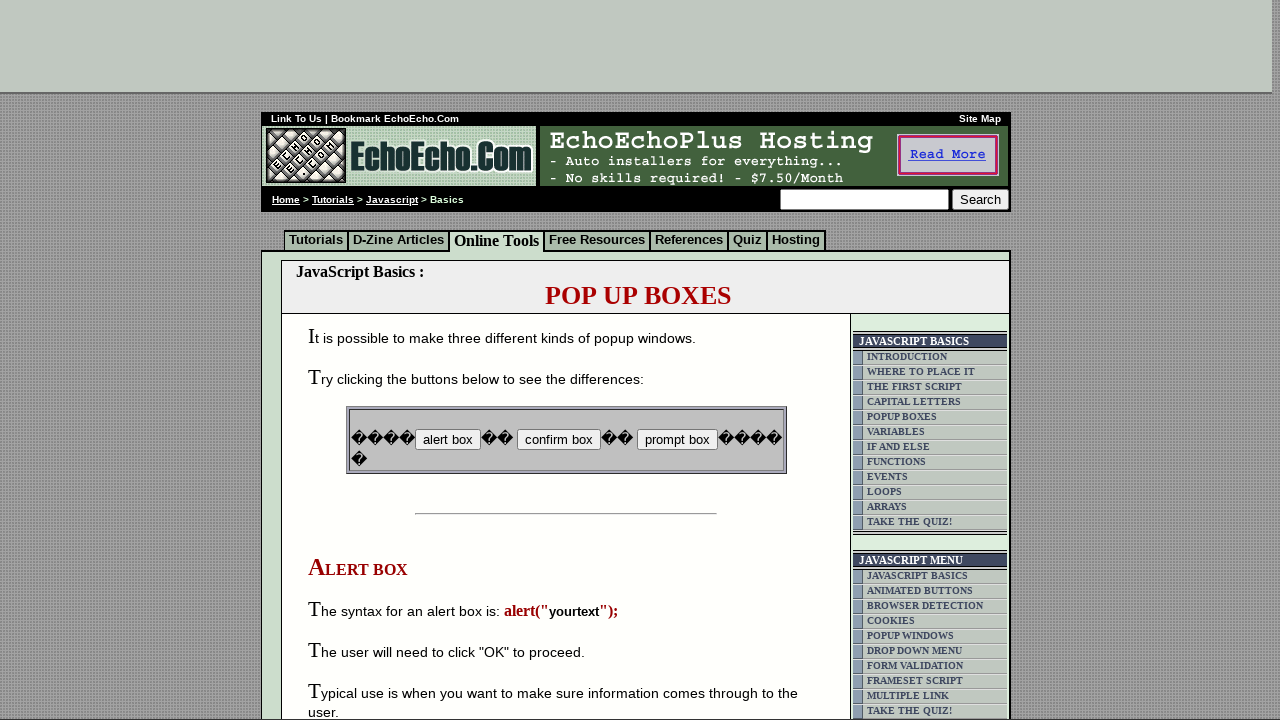

Clicked button to trigger confirm dialog at (558, 440) on input[name='B2']
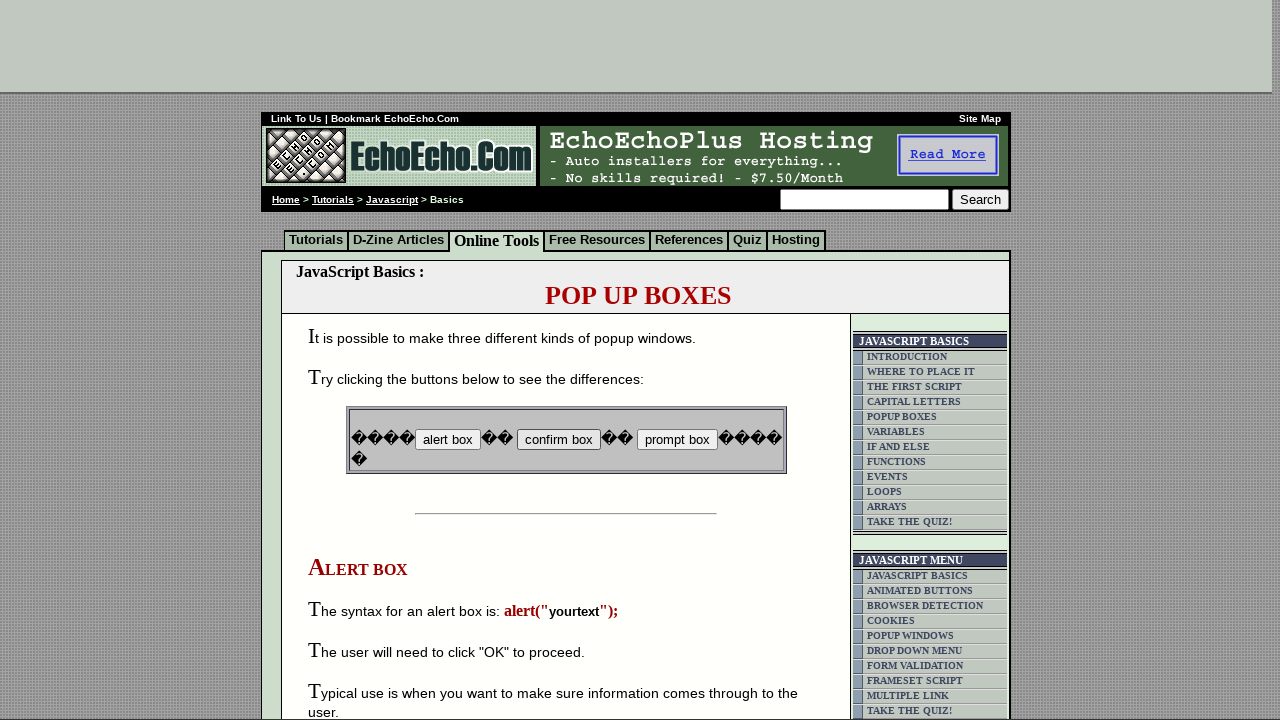

Waited for confirm dialog to be processed
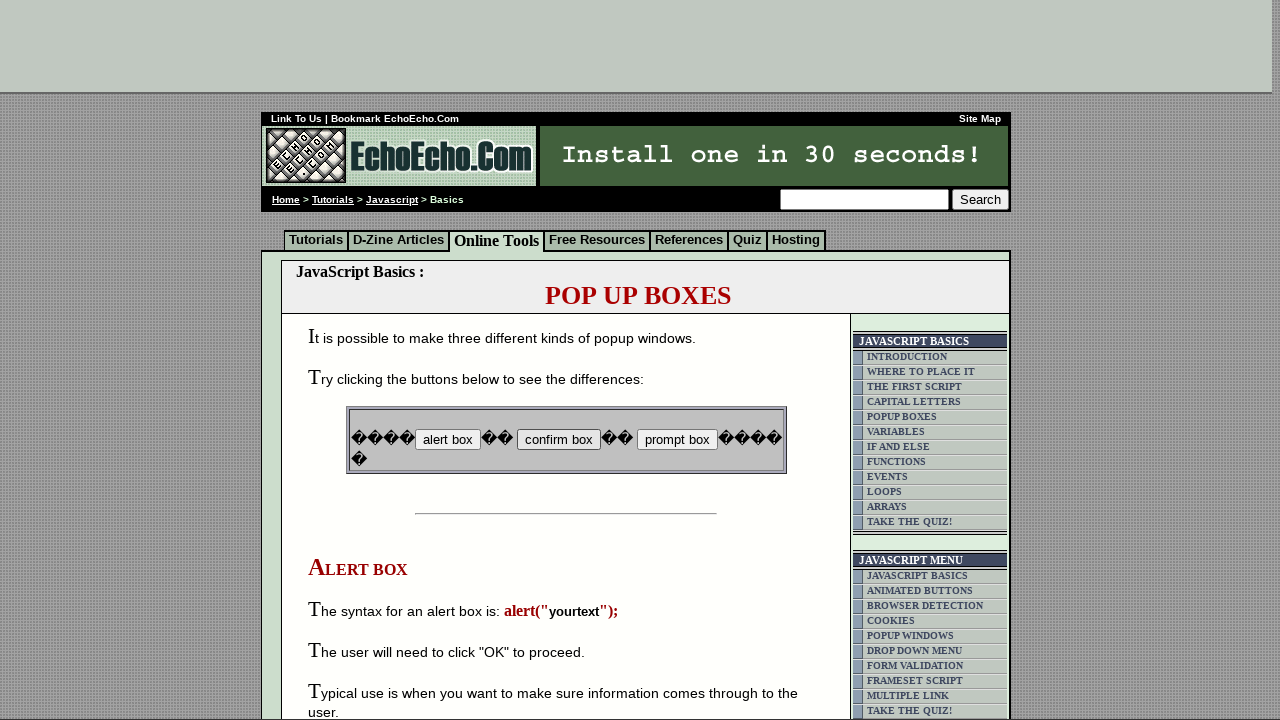

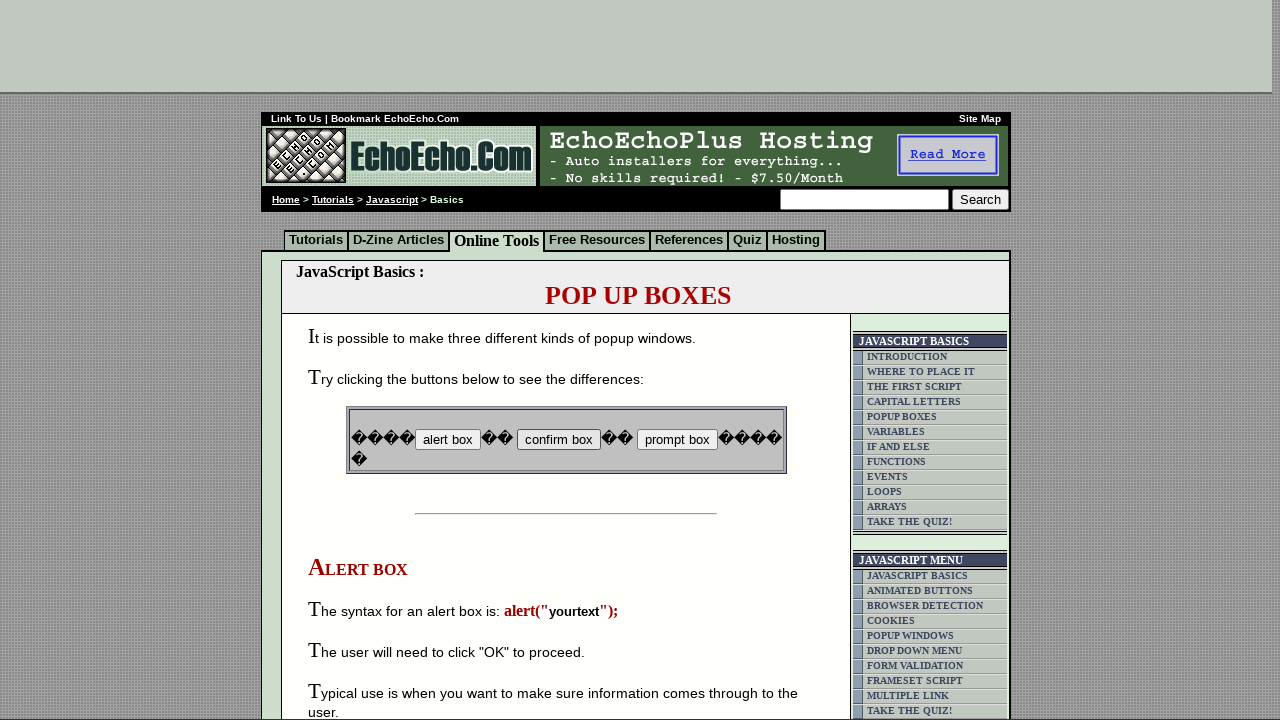